Tests the search bar with an invalid search term that should return no results

Starting URL: https://spm-kuih-scrum.vercel.app/

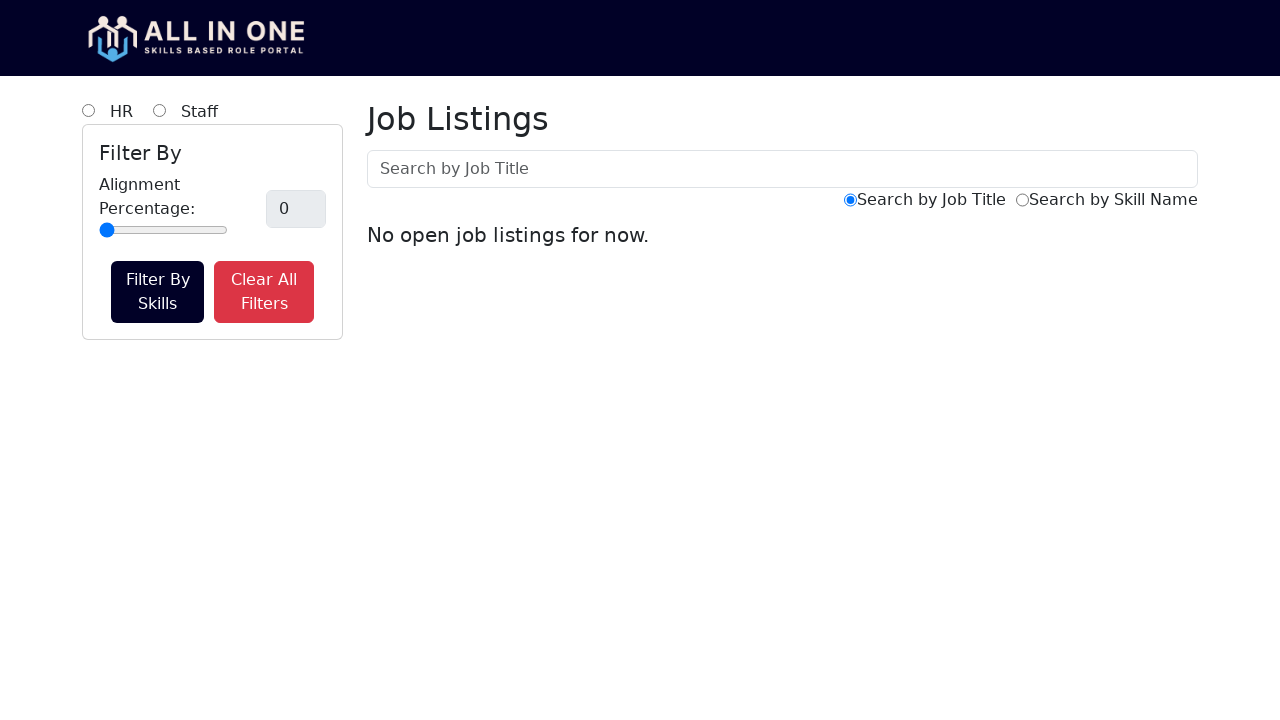

Scrolled to top of page
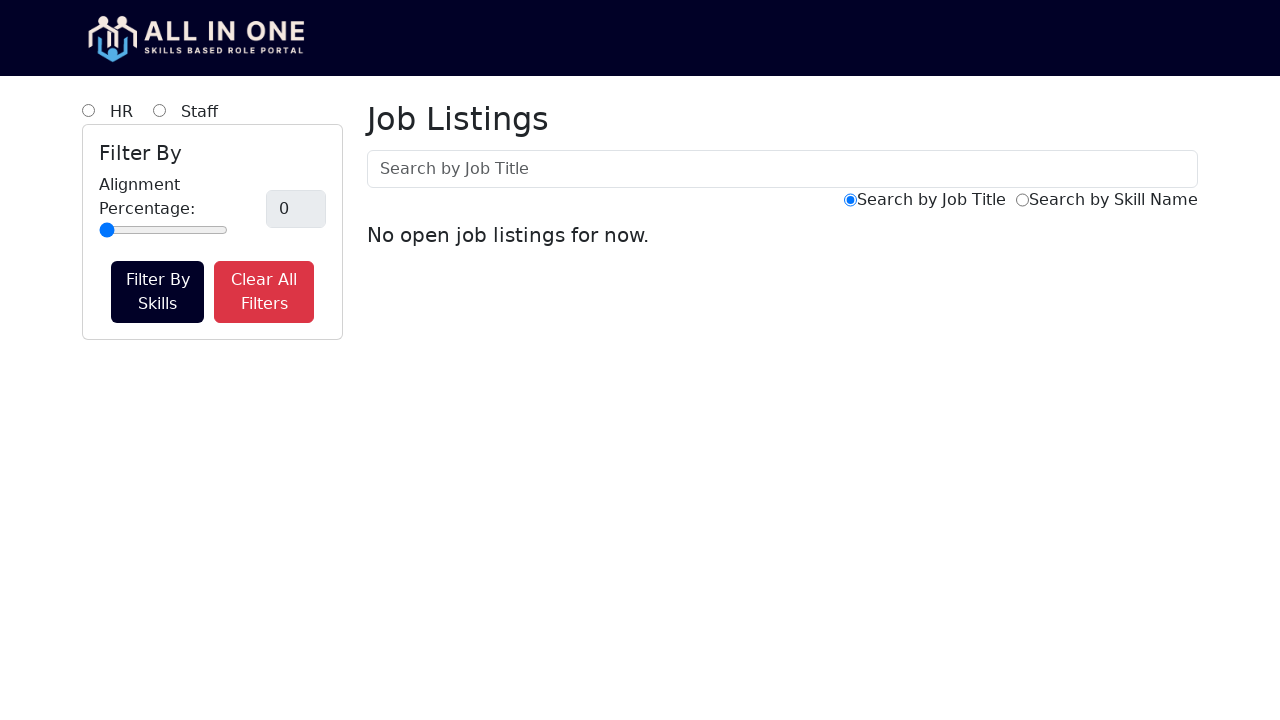

Filled search input with invalid search term 'zb' on #searchInput
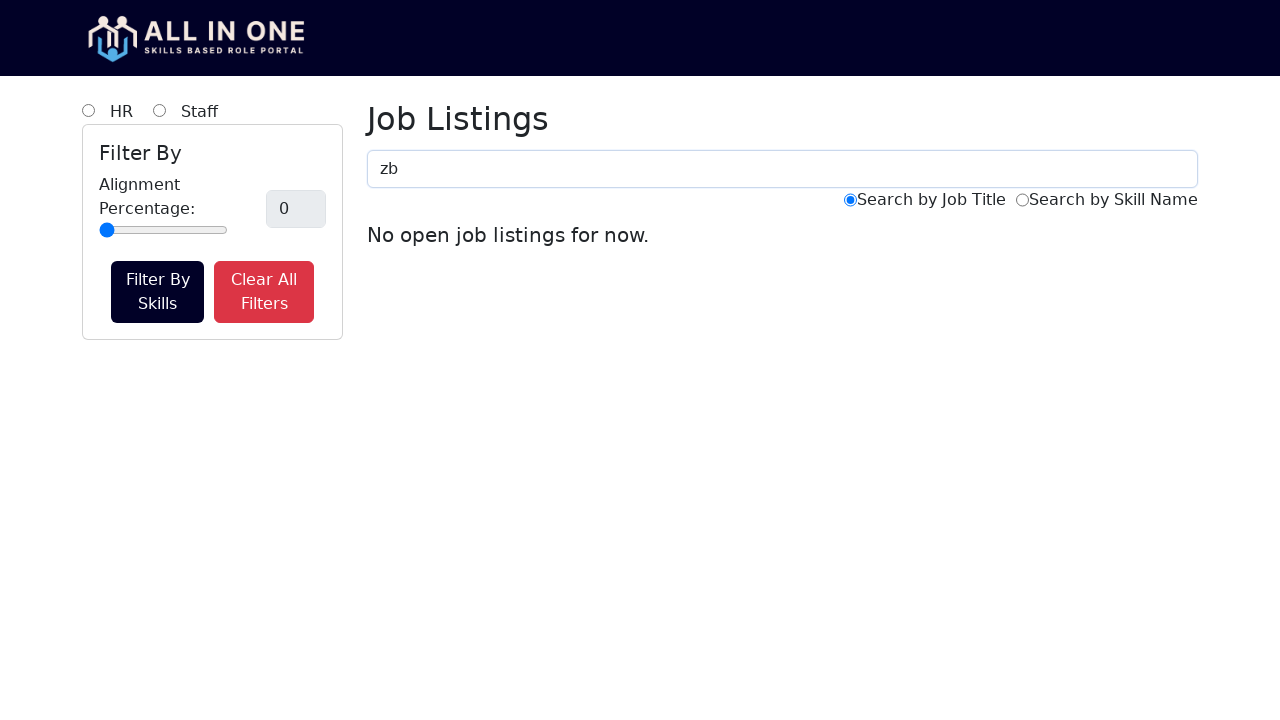

Waited 1000ms for search filtering to complete
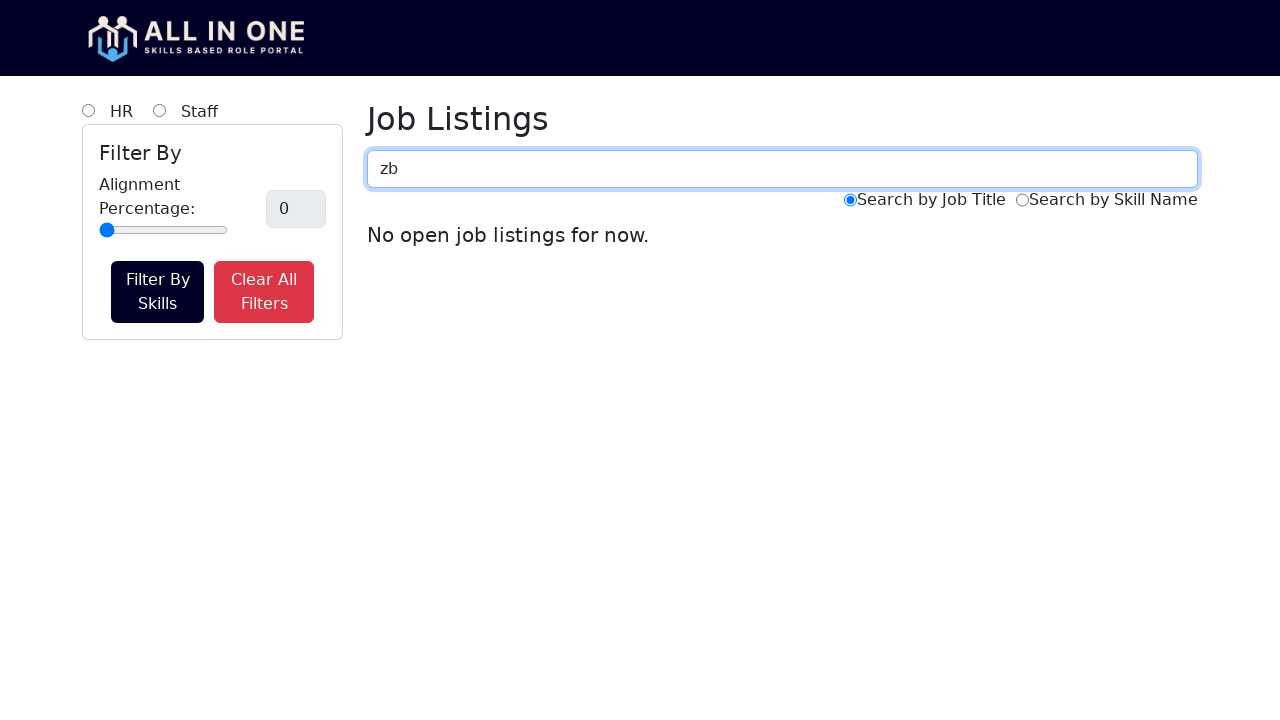

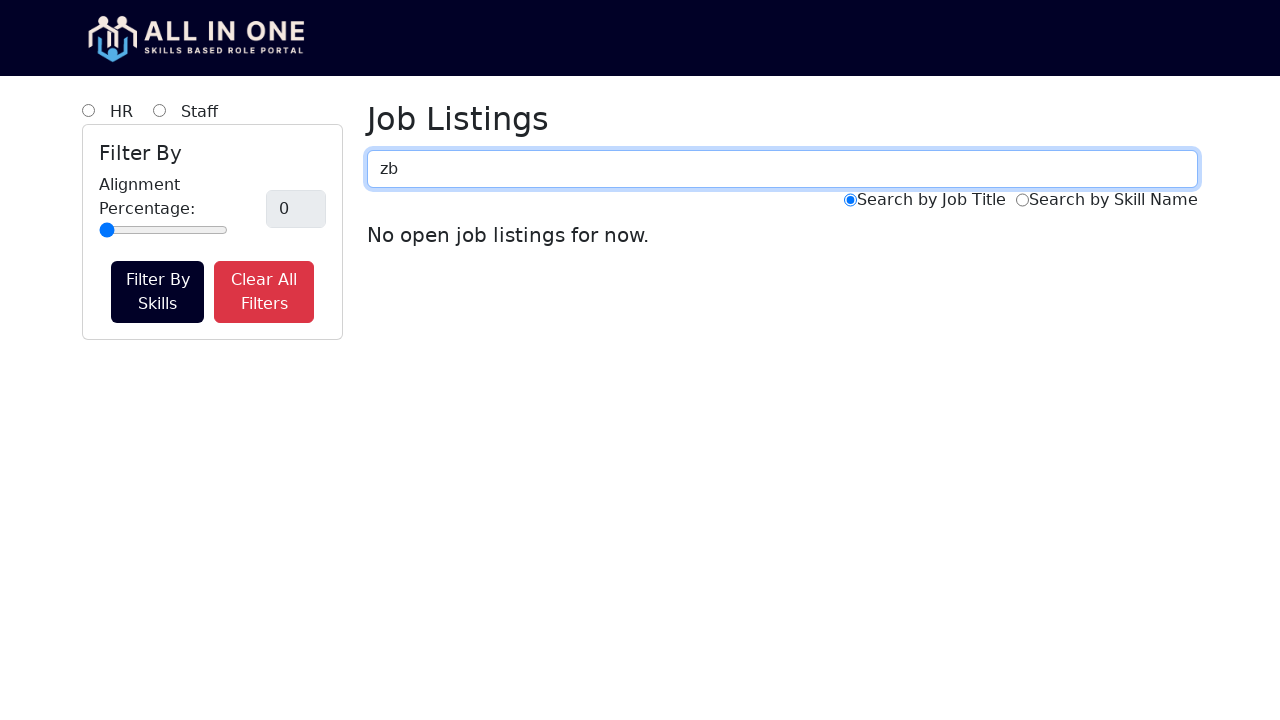